Tests browser navigation functions including navigating to a URL, going back, forward, and refreshing the page

Starting URL: https://www.teksystems.com/fr-ca

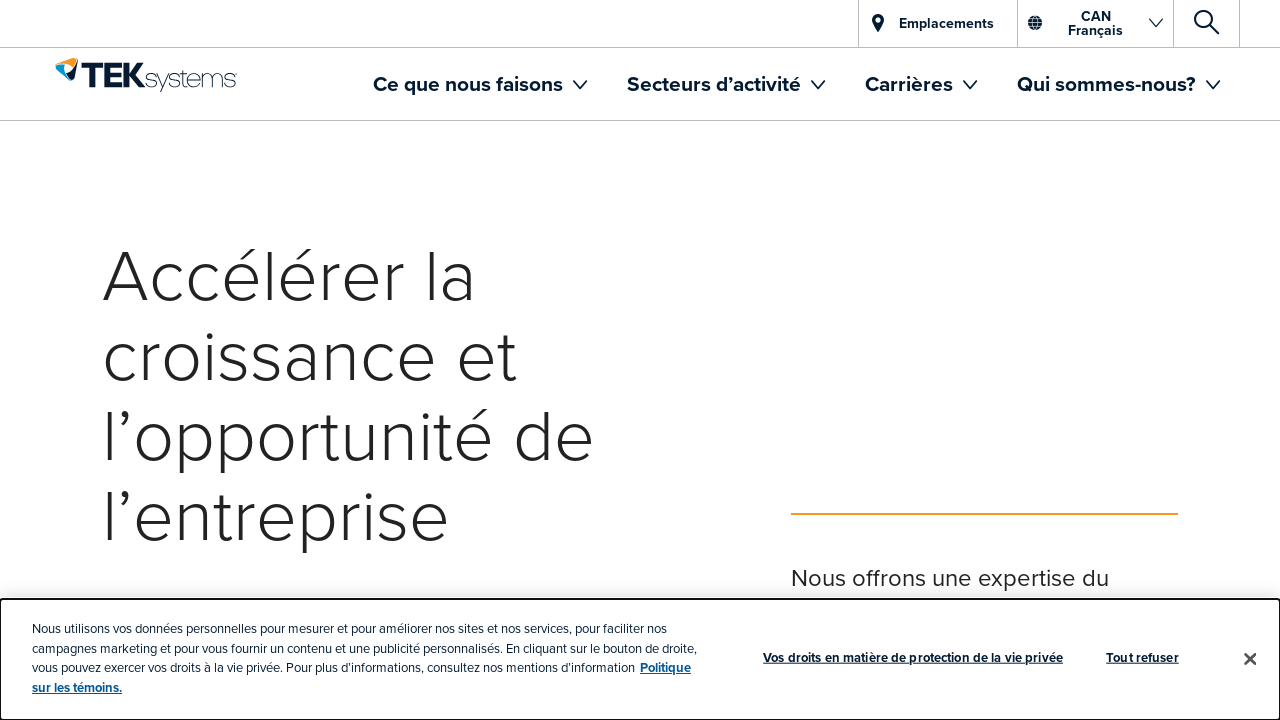

Navigated to TekSystems French-Canadian services page
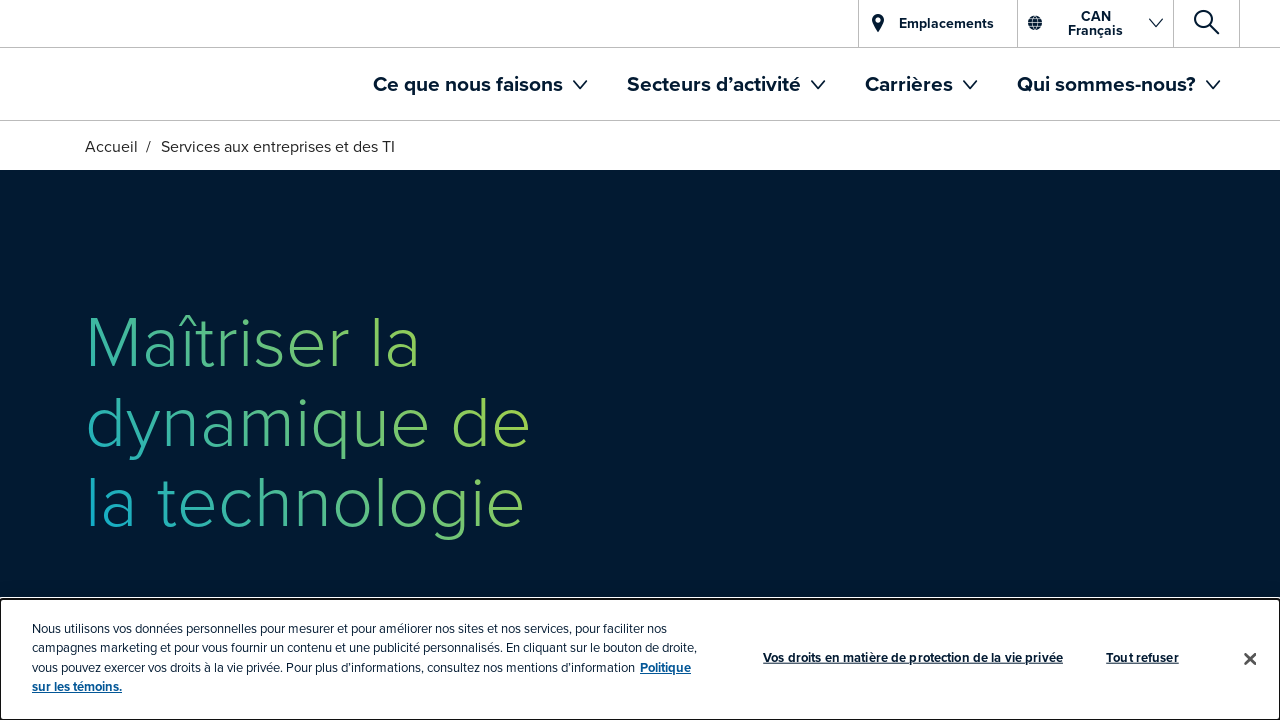

Navigated back to previous page
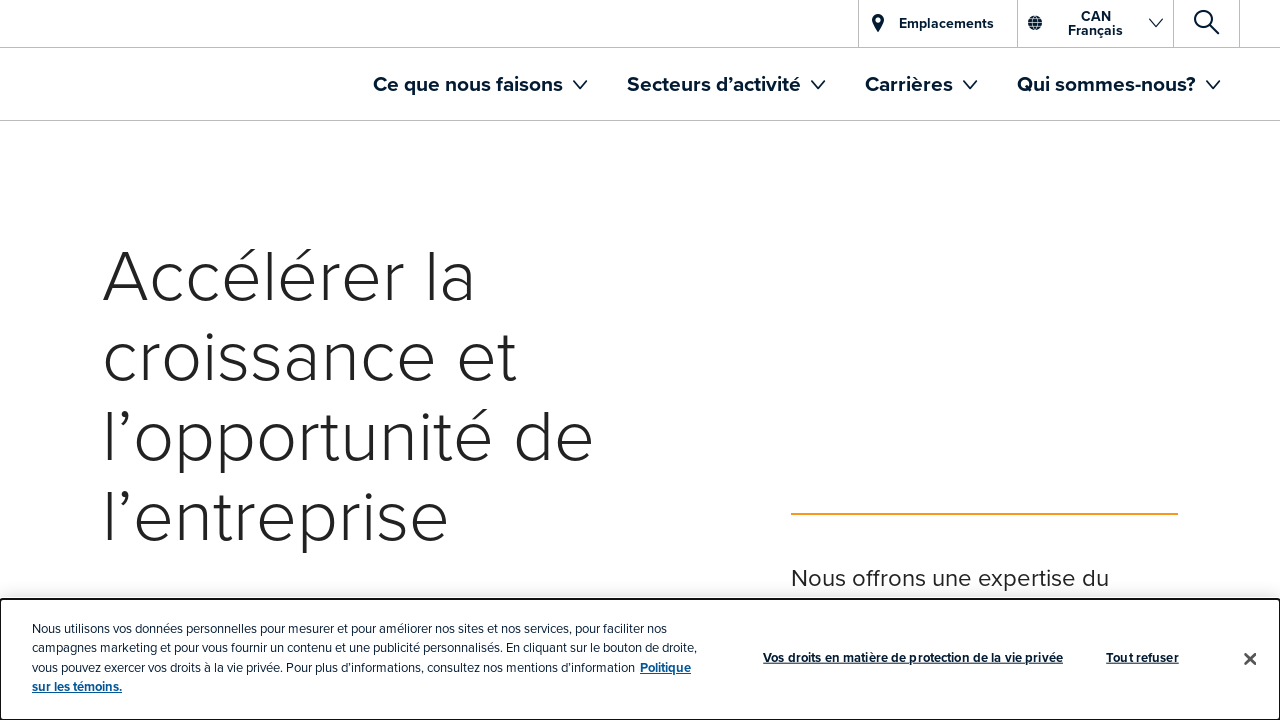

Navigated forward to services page
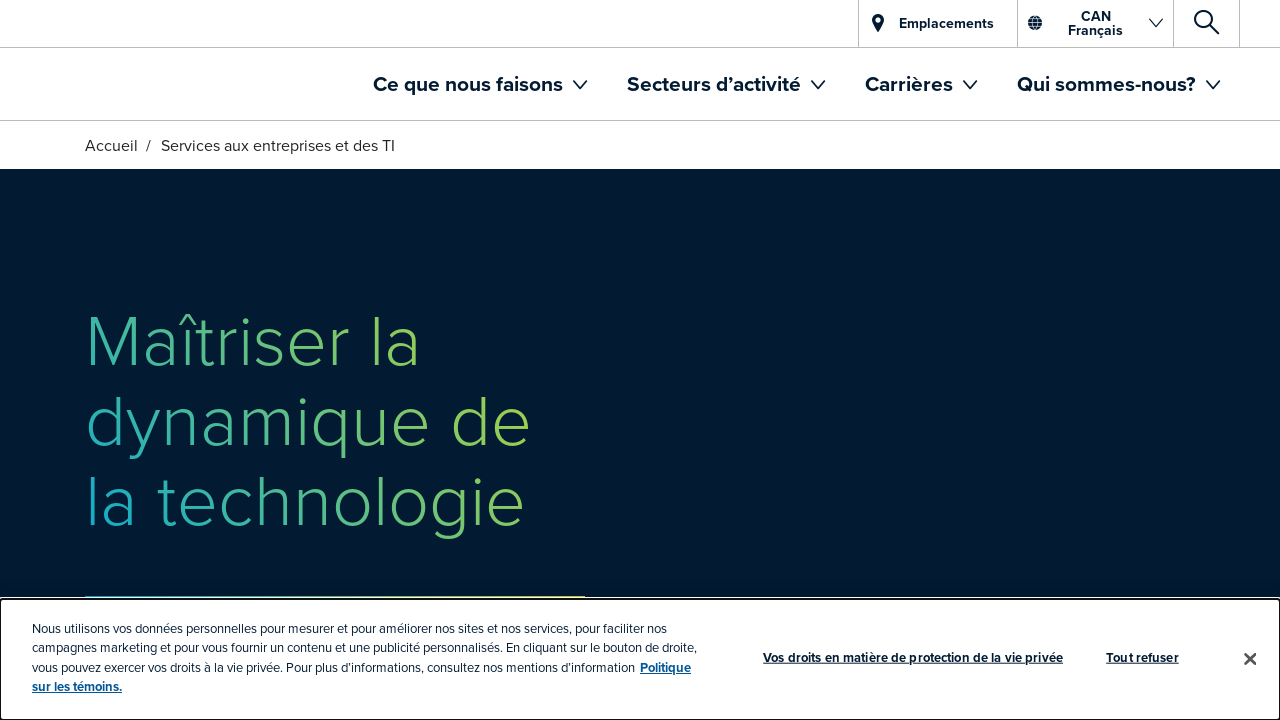

Navigated back again to previous page
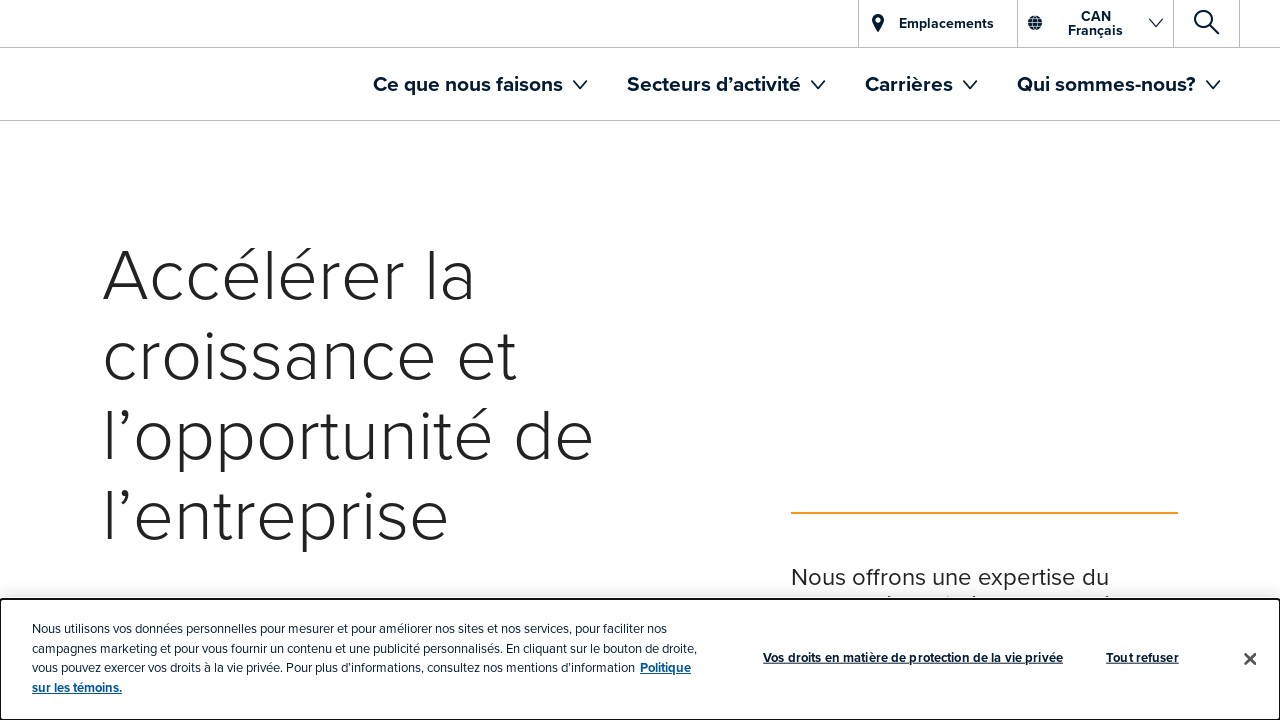

Refreshed the current page
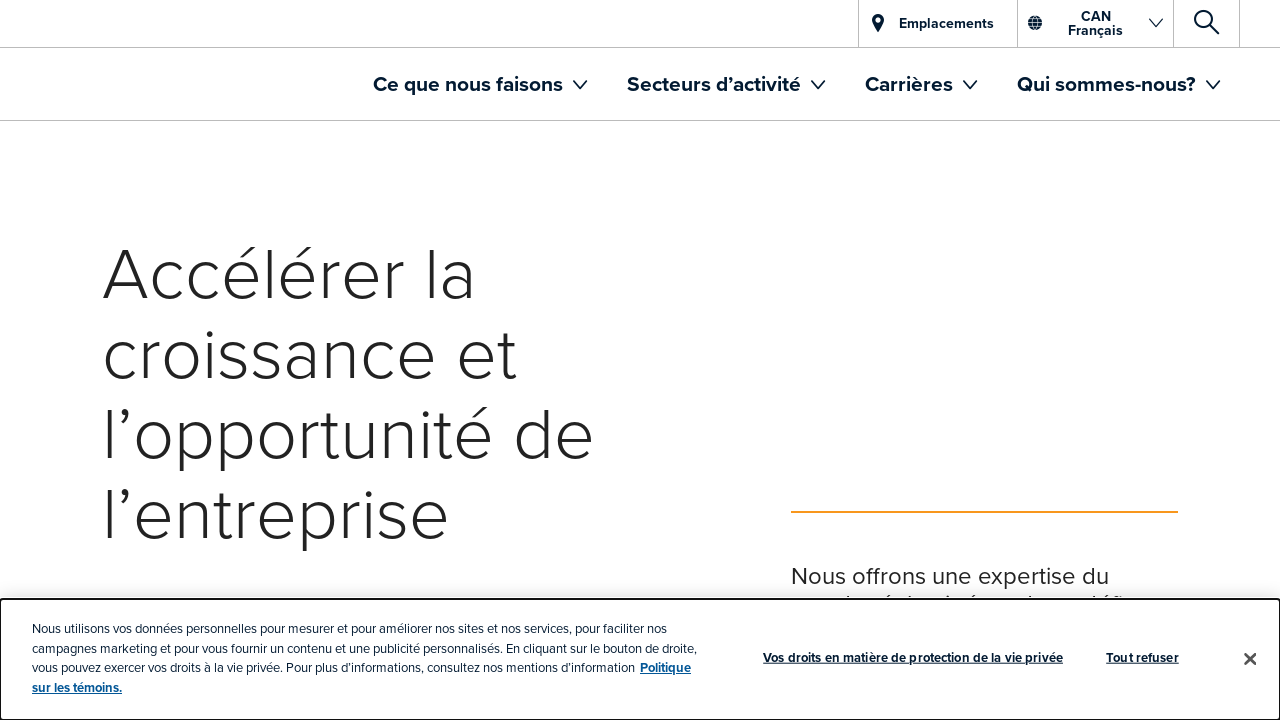

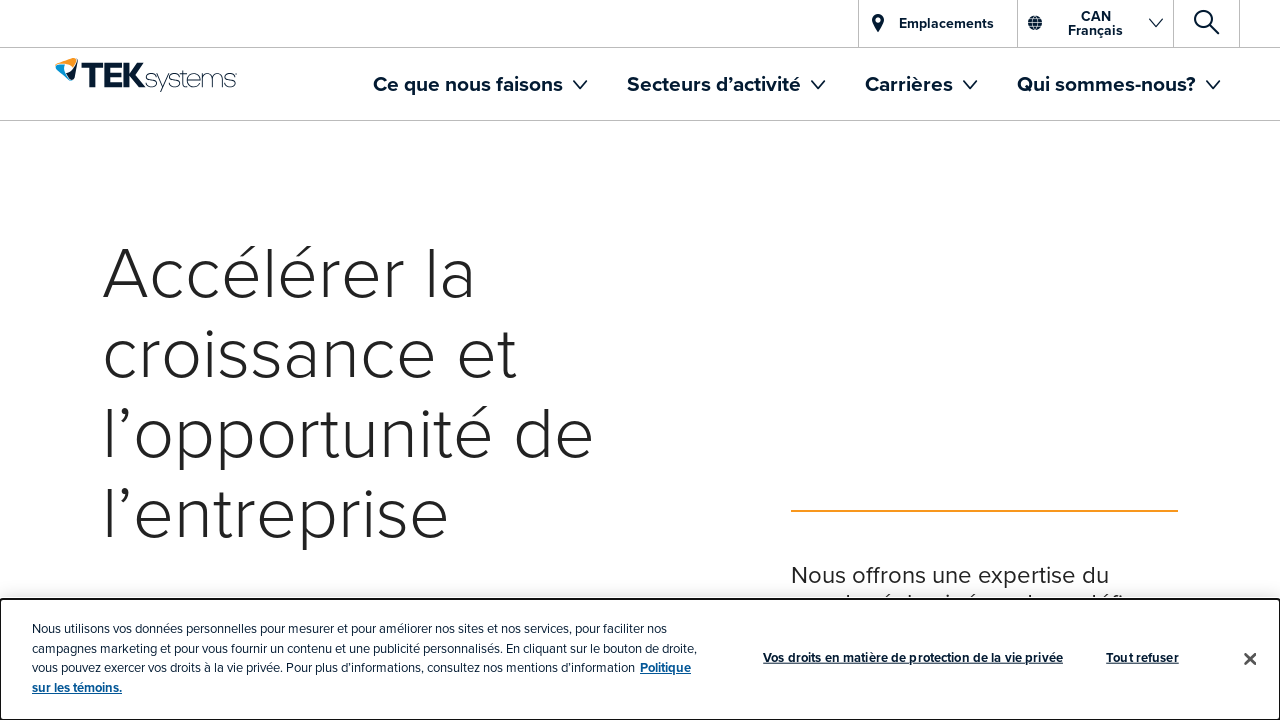